Tests form interaction by copying text from username field and pasting it into password field, then submitting the form

Starting URL: https://omayo.blogspot.com/

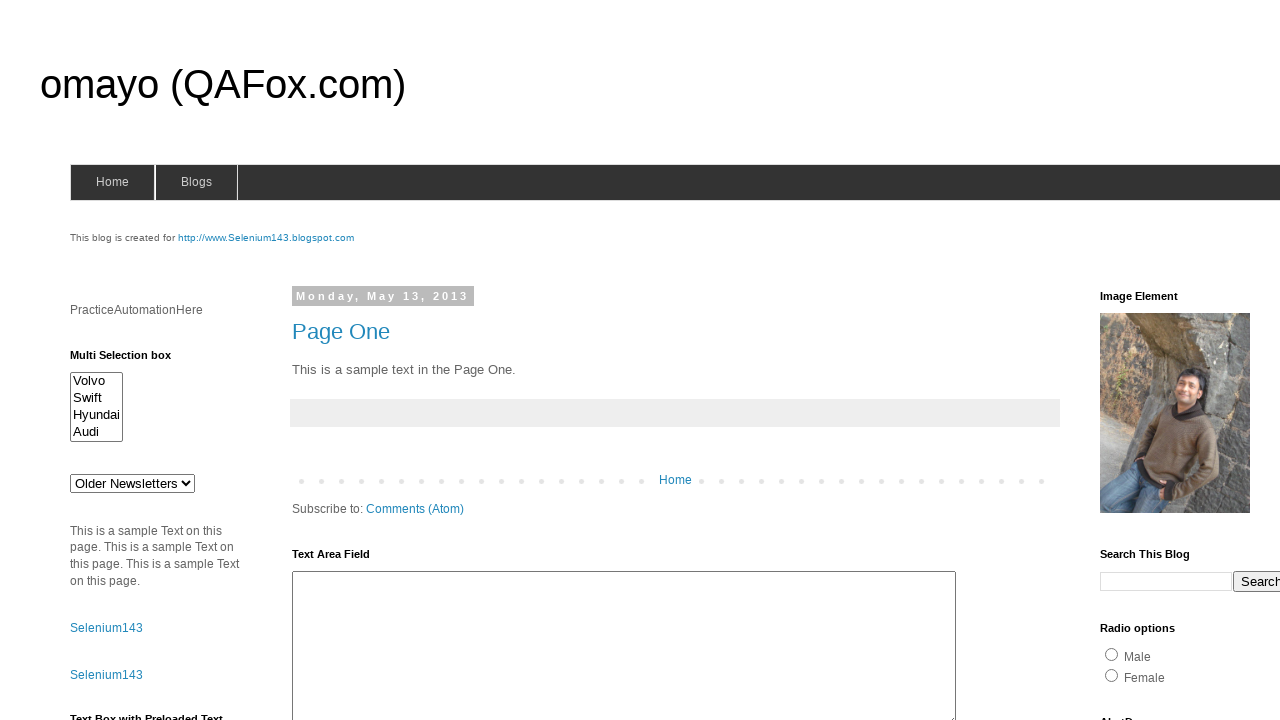

Filled username field with 'Babes' on //form[@name='form1']//input[@type='text']
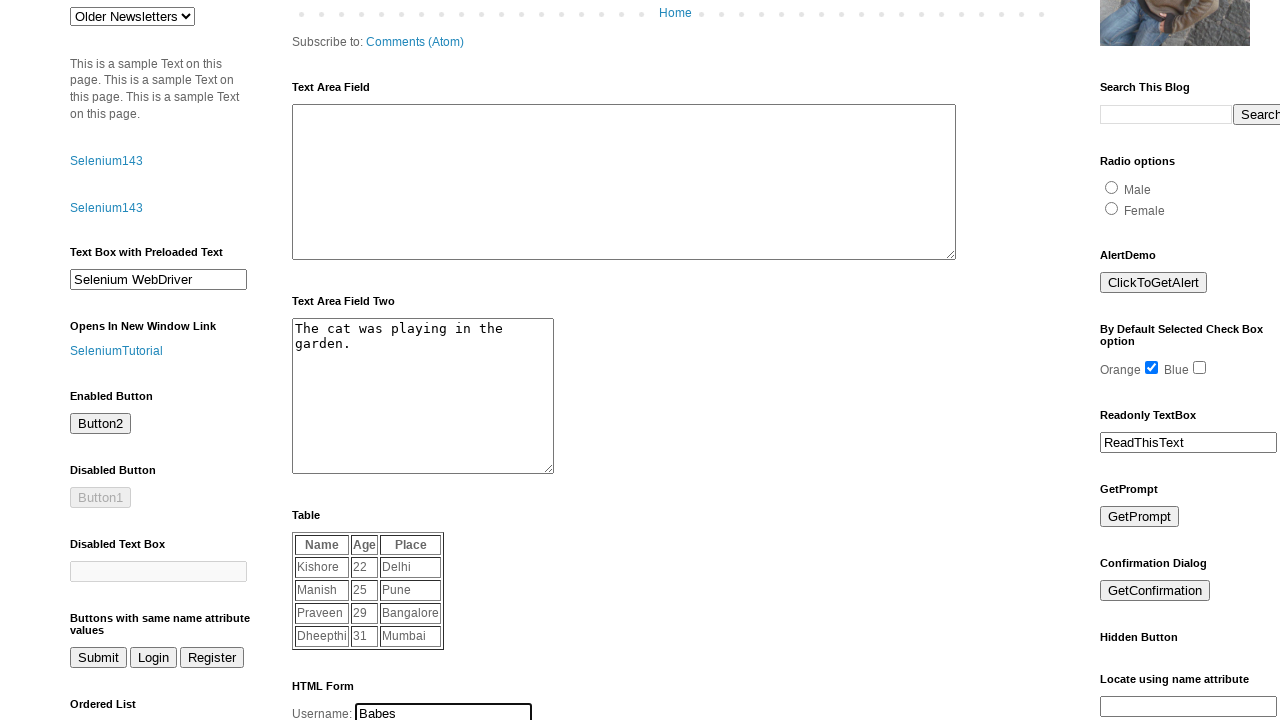

Double-clicked username field to select text at (444, 710) on xpath=//form[@name='form1']//input[@type='text']
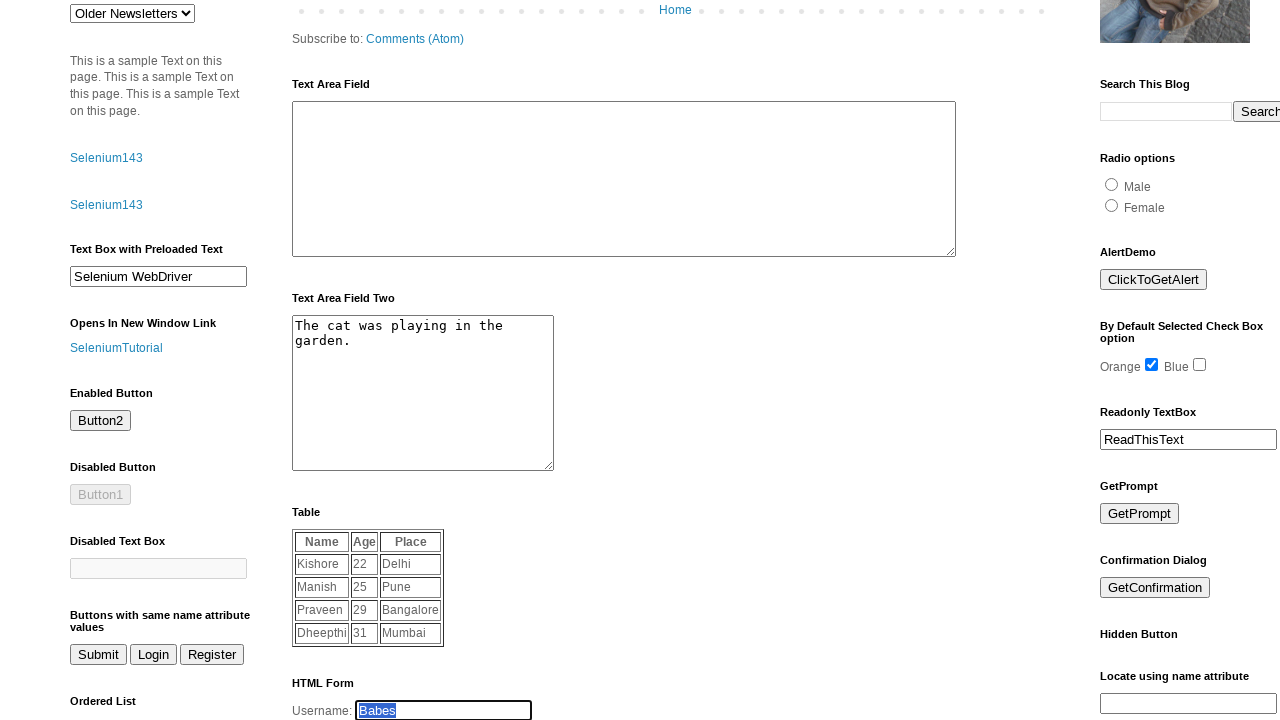

Copied selected username text using Ctrl+C
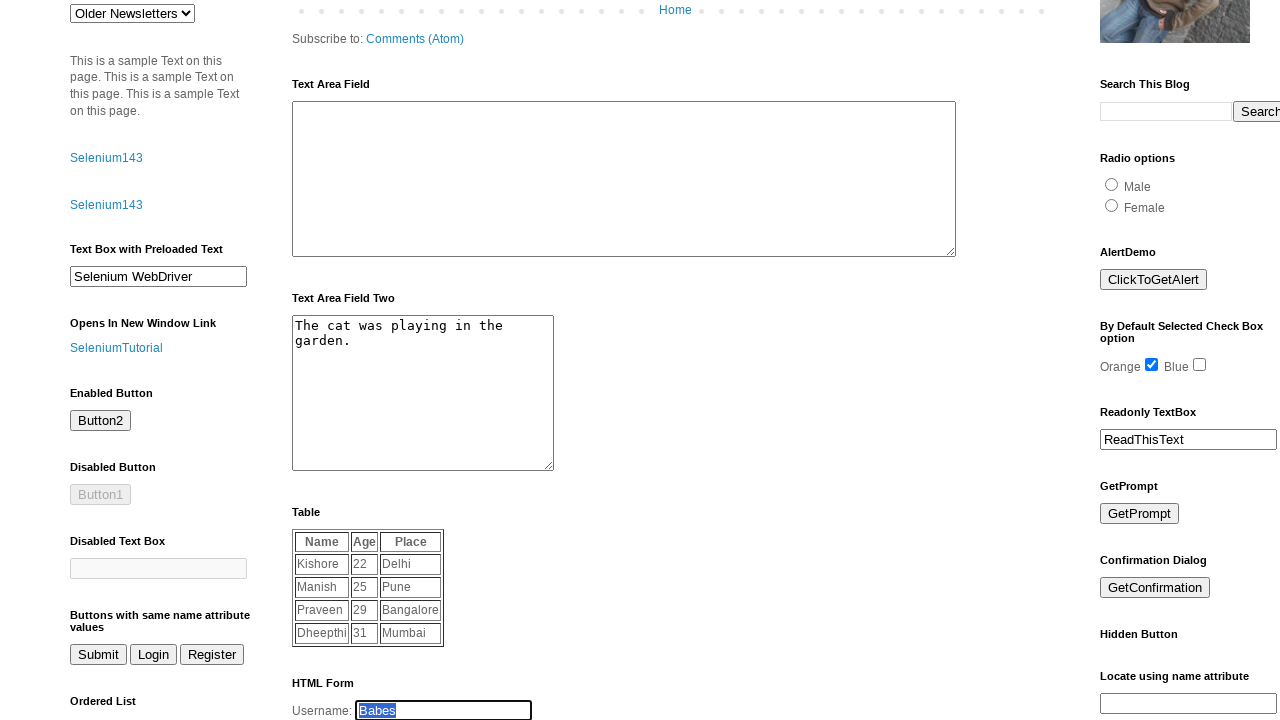

Clicked on password field at (440, 361) on xpath=//form[@name='form1']//input[@type='password']
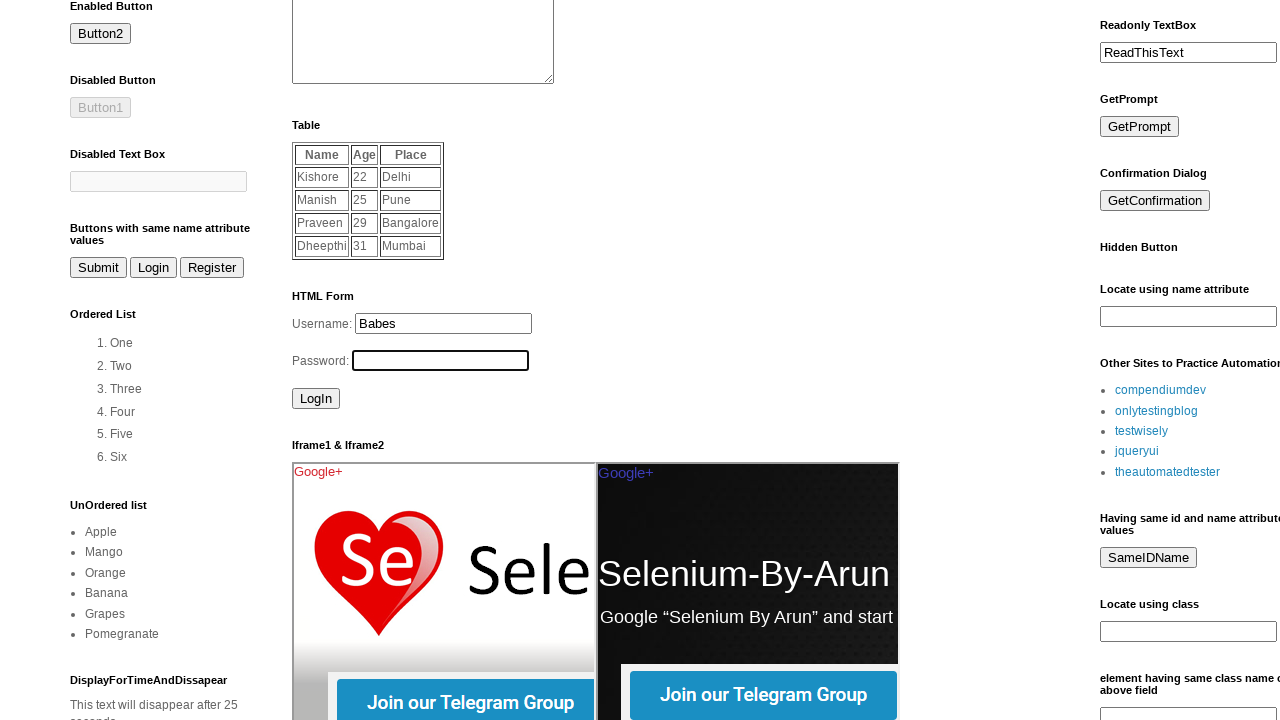

Pasted copied username text into password field using Ctrl+V
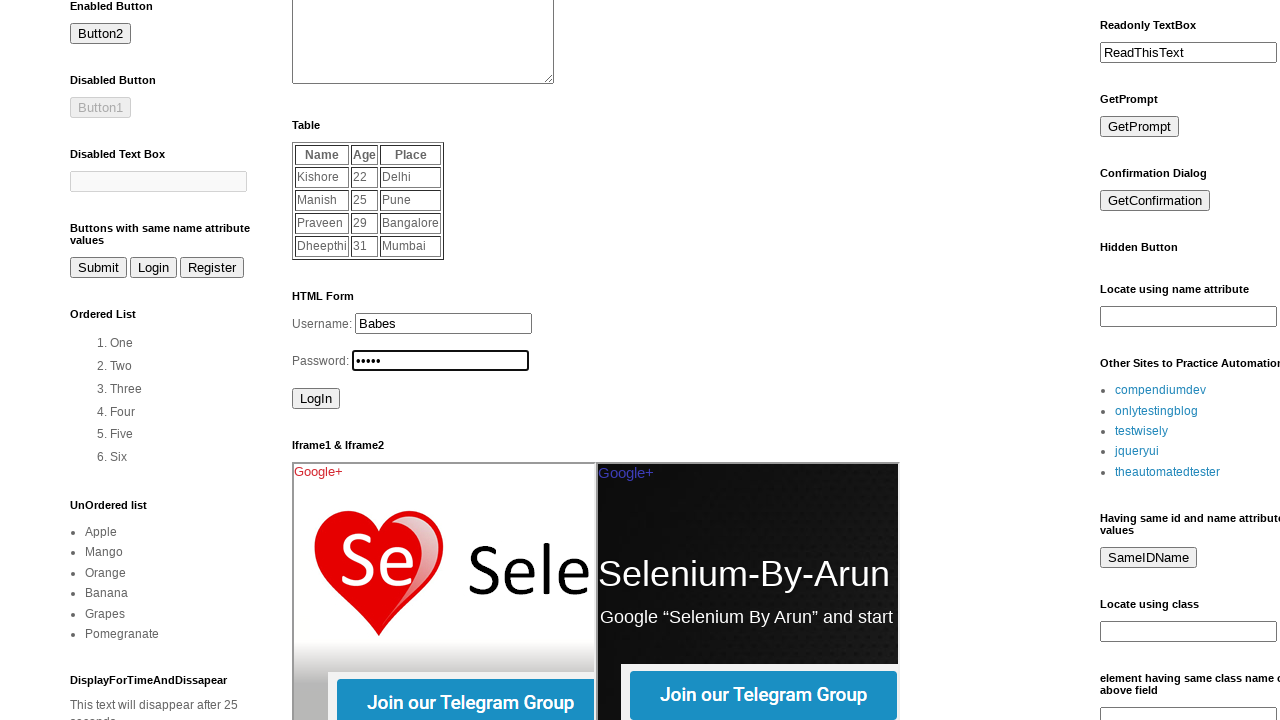

Pressed Tab to move focus to login button
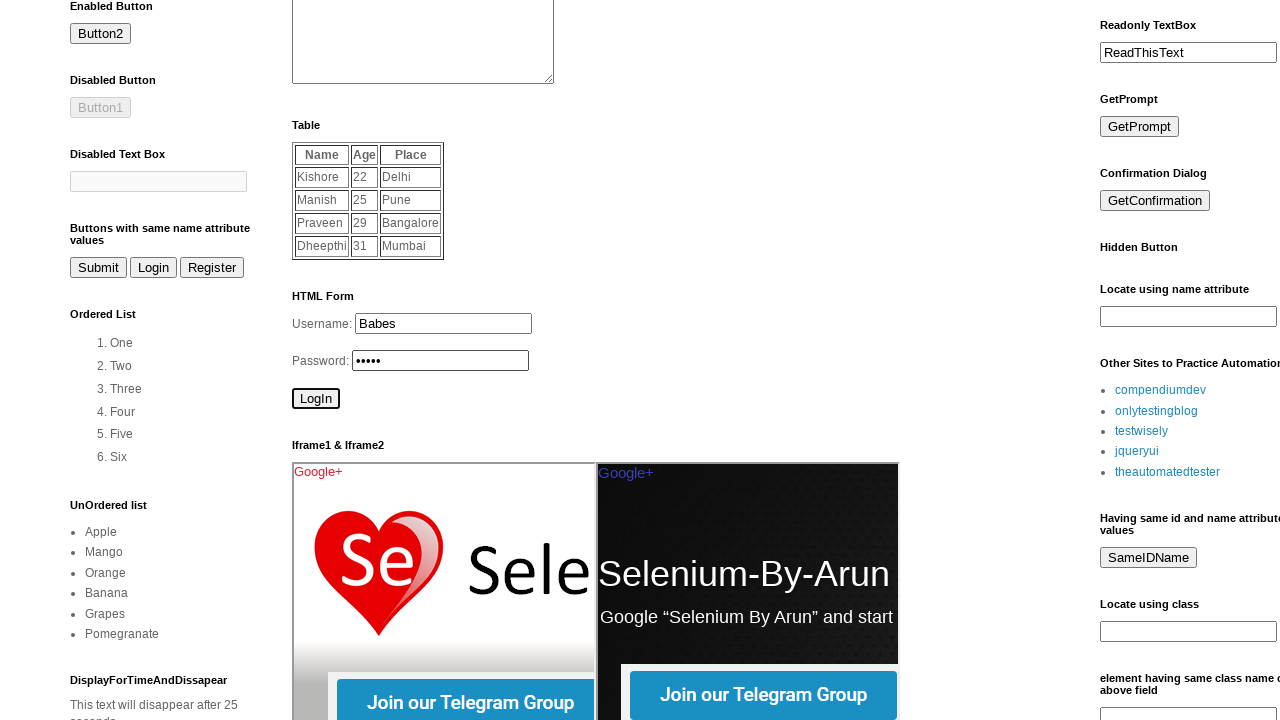

Clicked the LogIn button to submit form at (316, 399) on xpath=//form[@name='form1']//button[@value='LogIn']
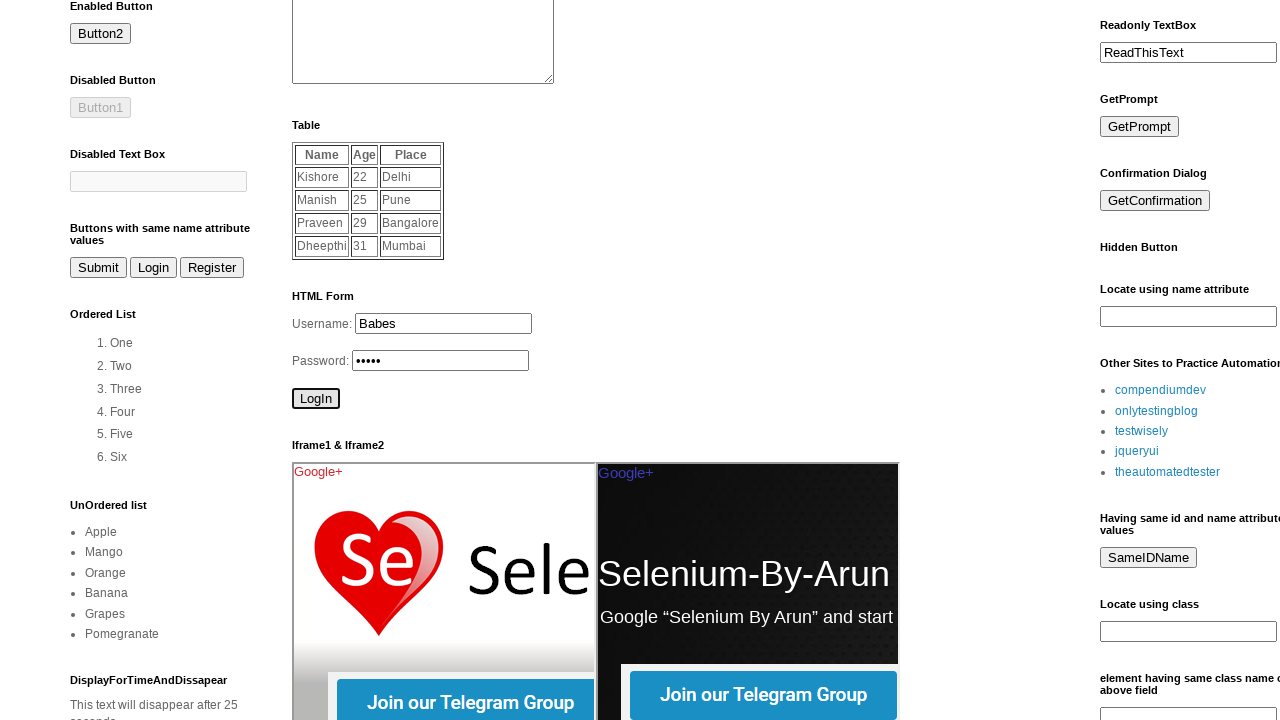

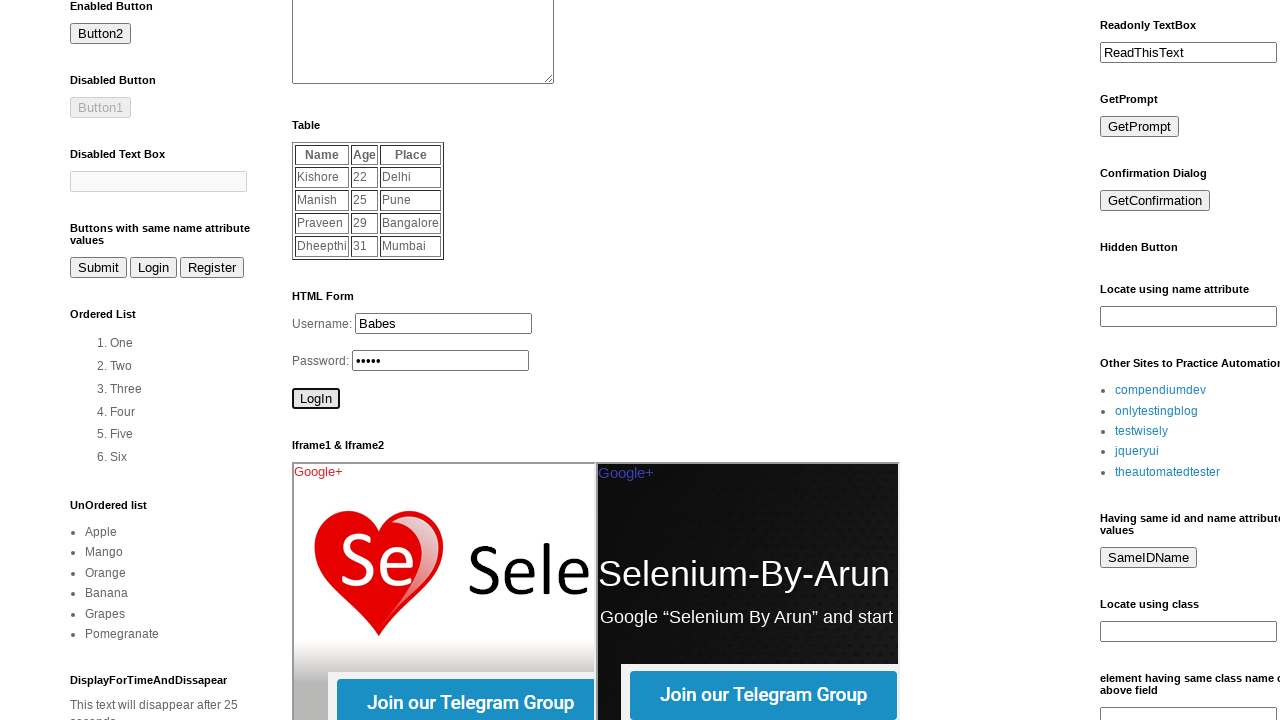